Tests injecting jQuery Growl notifications into a webpage by loading jQuery and jQuery Growl libraries via JavaScript execution, then displaying a notification message.

Starting URL: http://the-internet.herokuapp.com

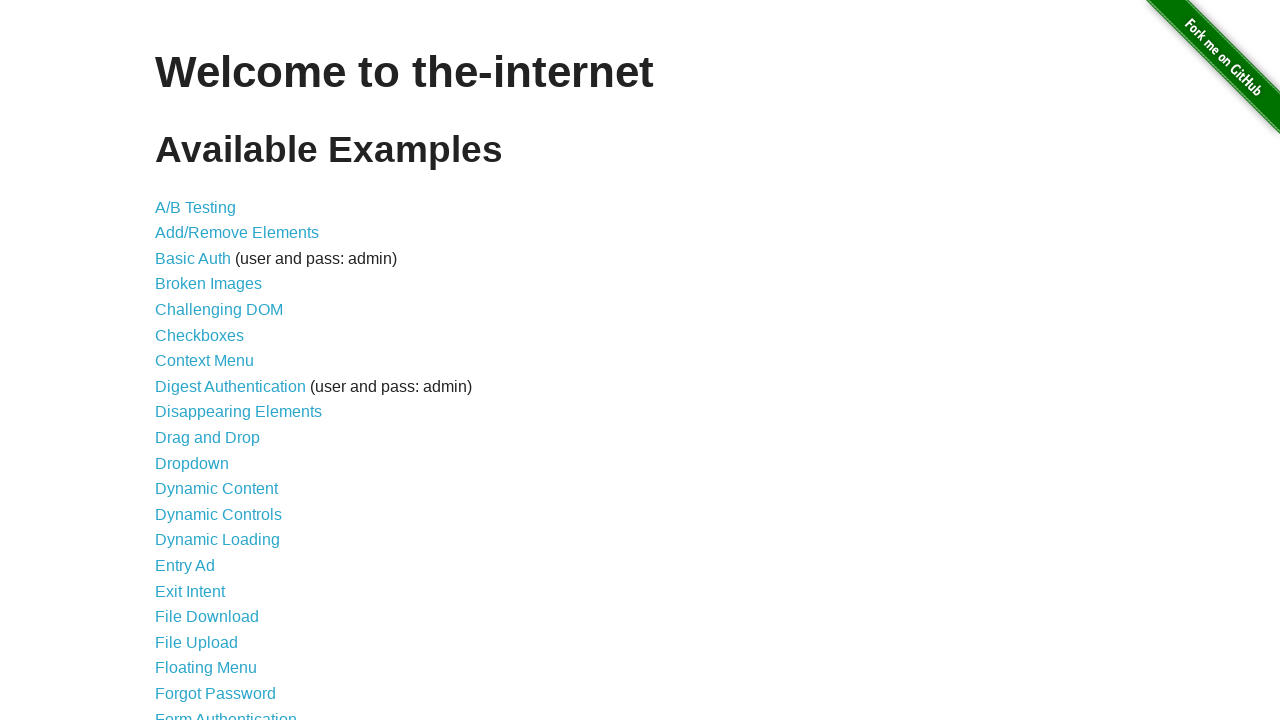

Injected jQuery library into page if not already present
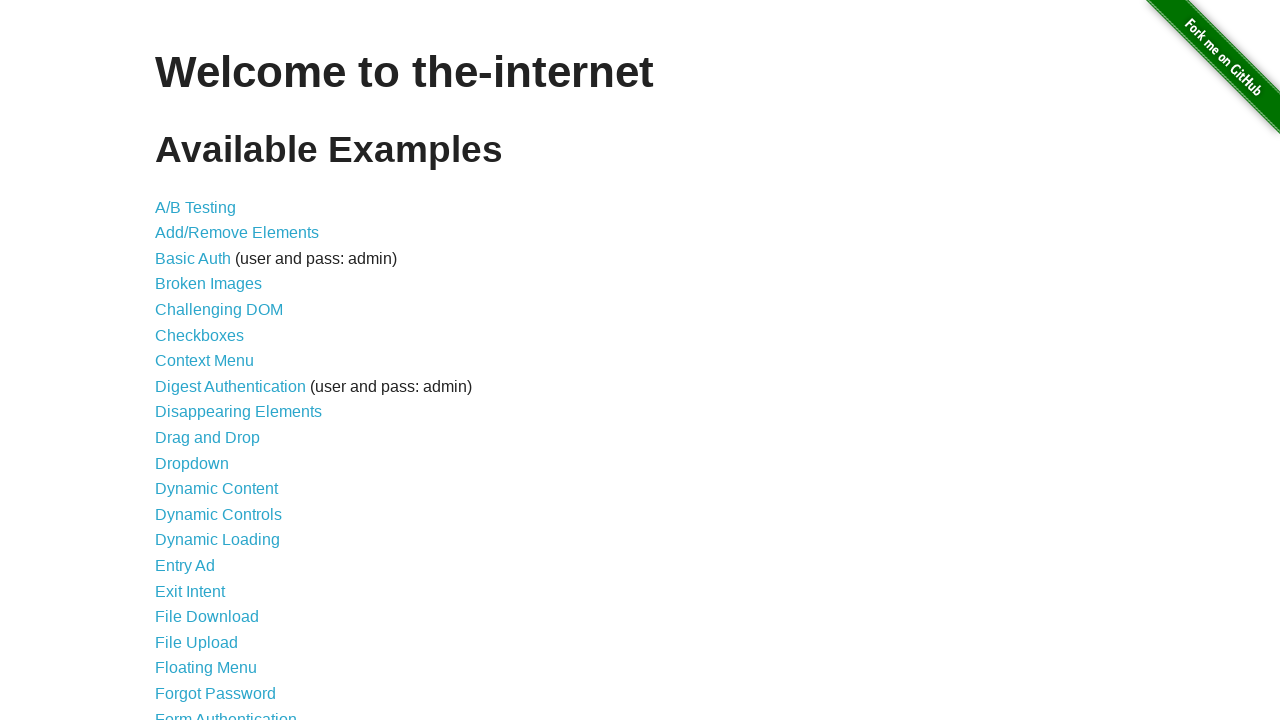

Waited for jQuery to load and become available
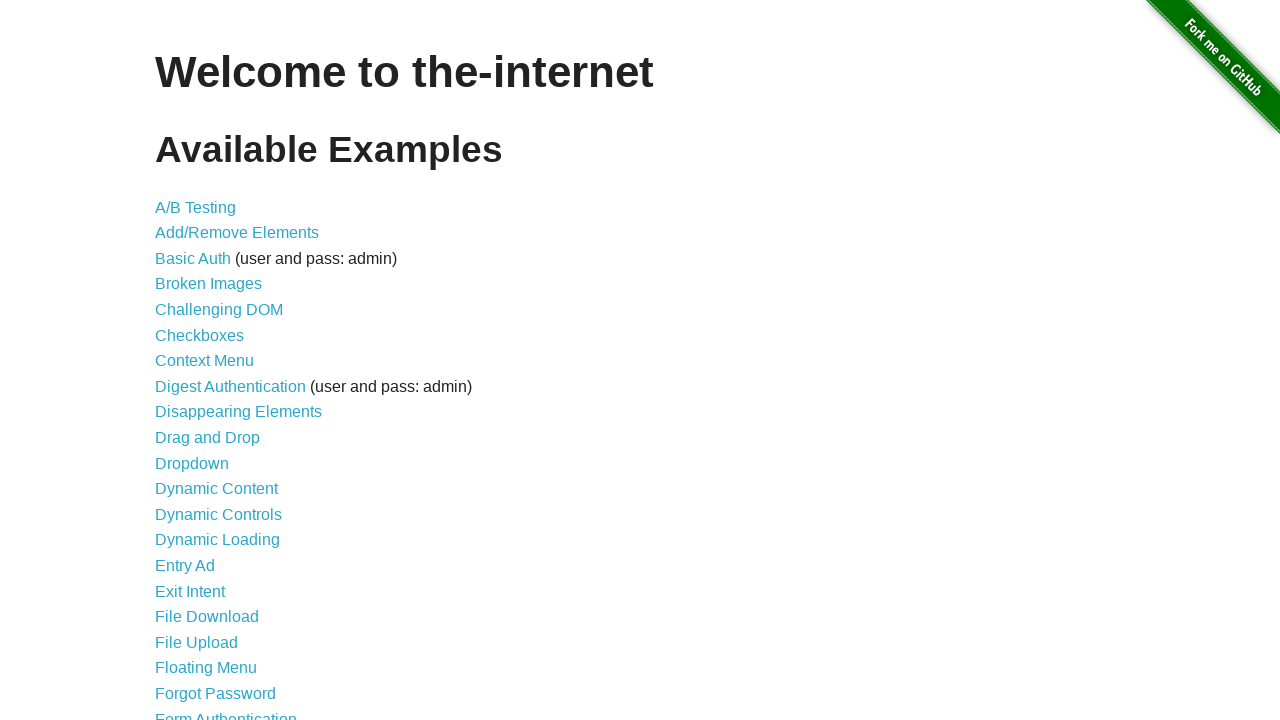

Loaded jQuery Growl library via $.getScript()
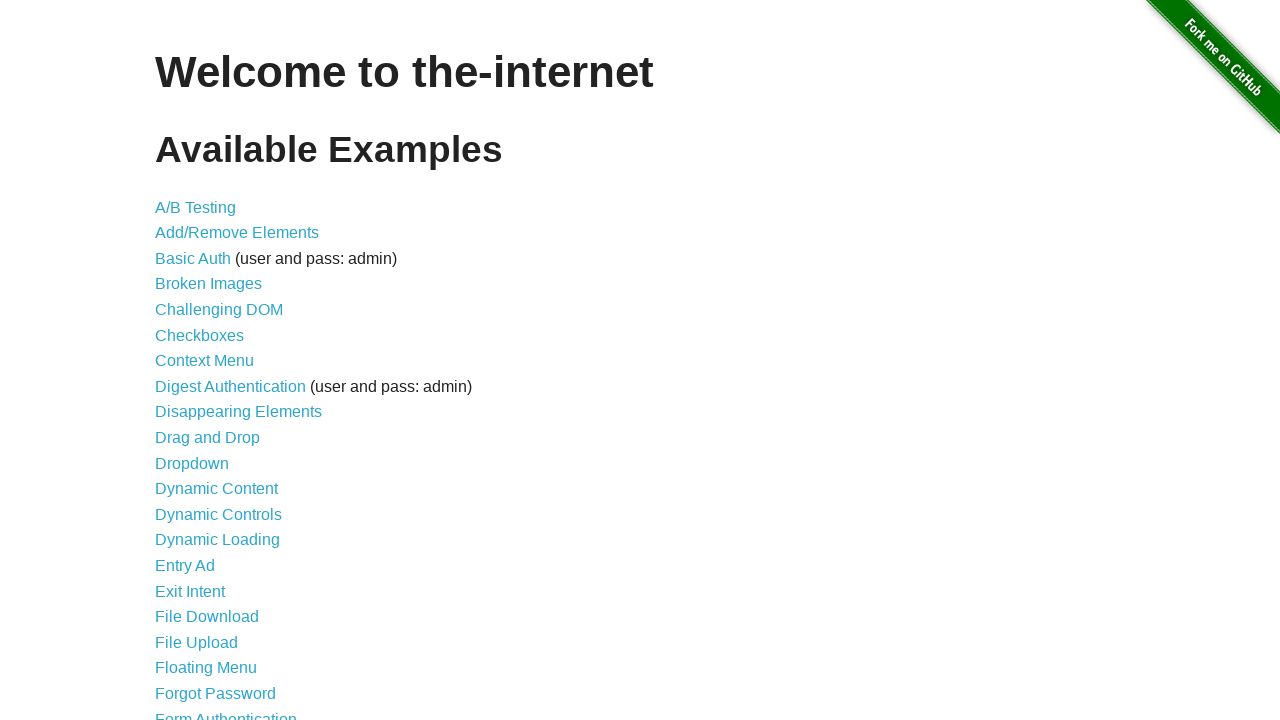

Waited for jQuery Growl to load and become available
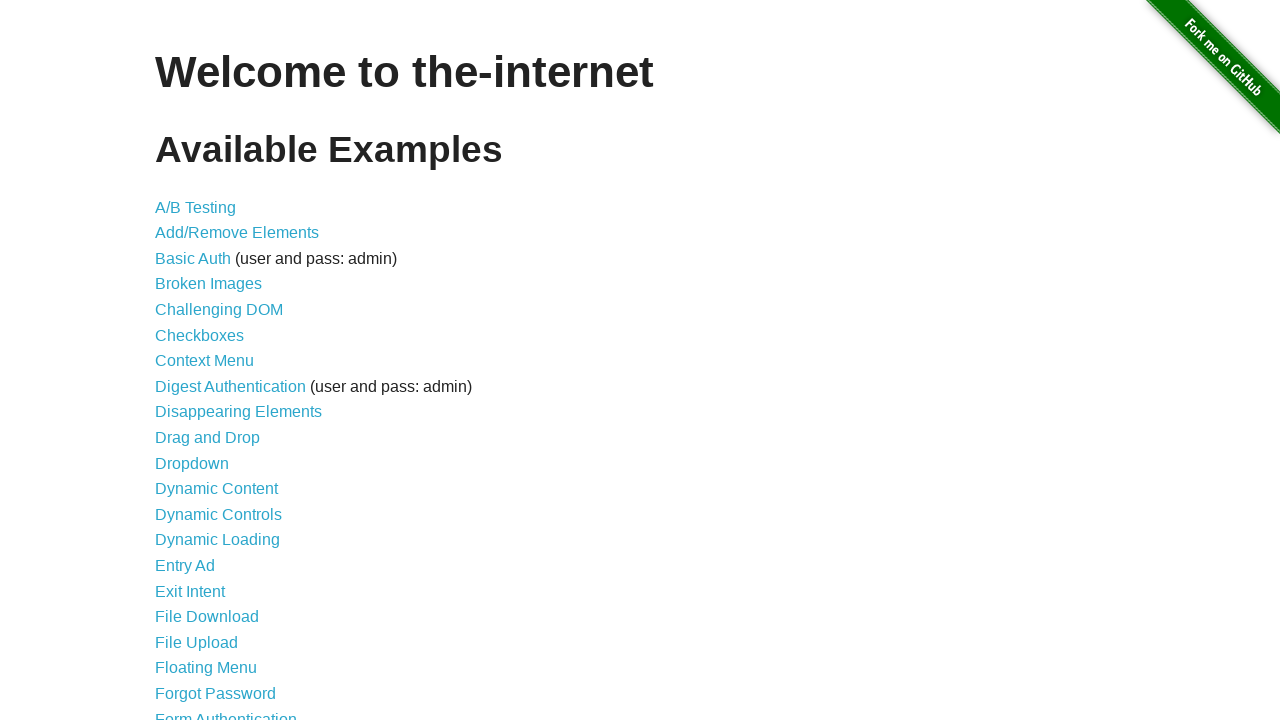

Injected jQuery Growl CSS stylesheet into page head
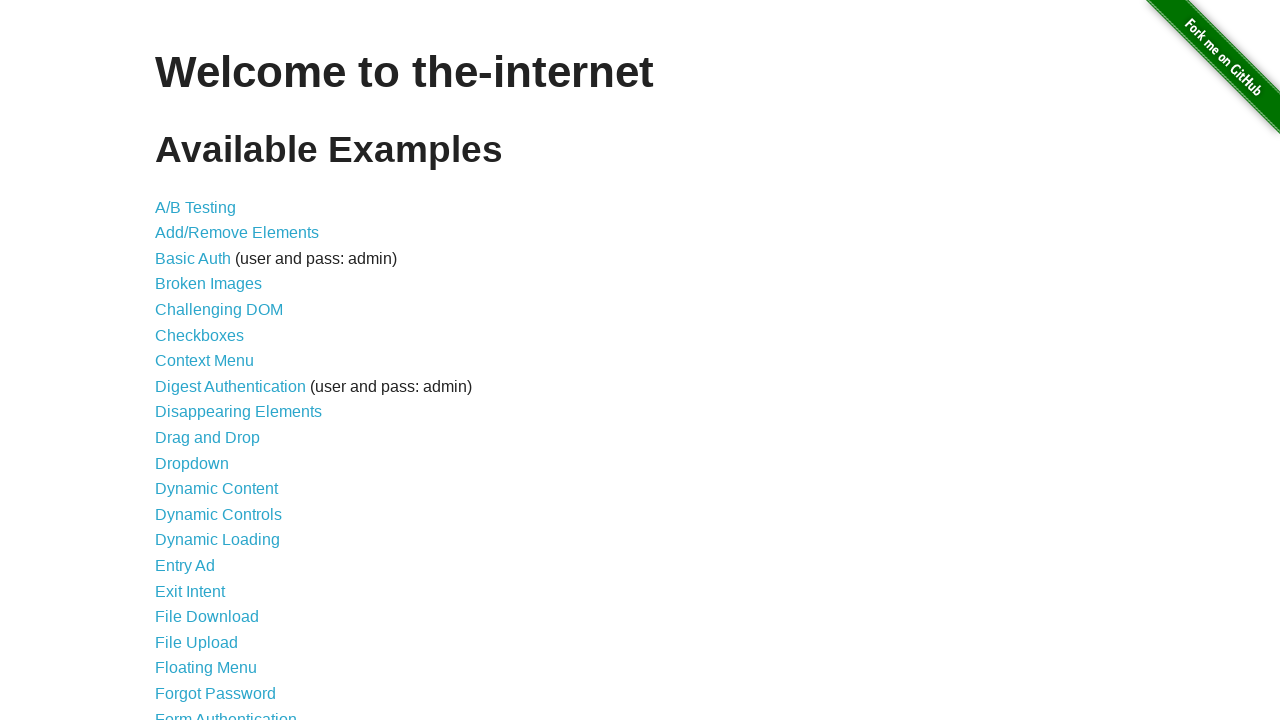

Displayed jQuery Growl notification with title 'GET' and message '/'
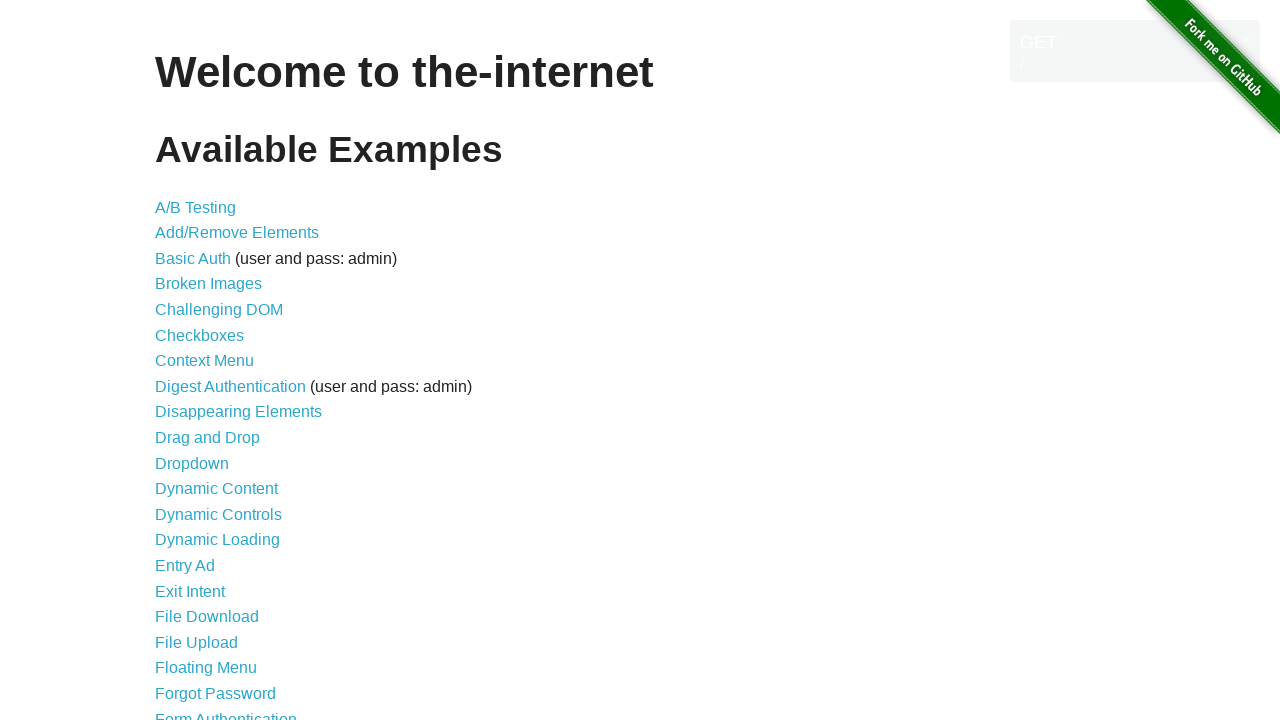

Waited 2 seconds to view the notification
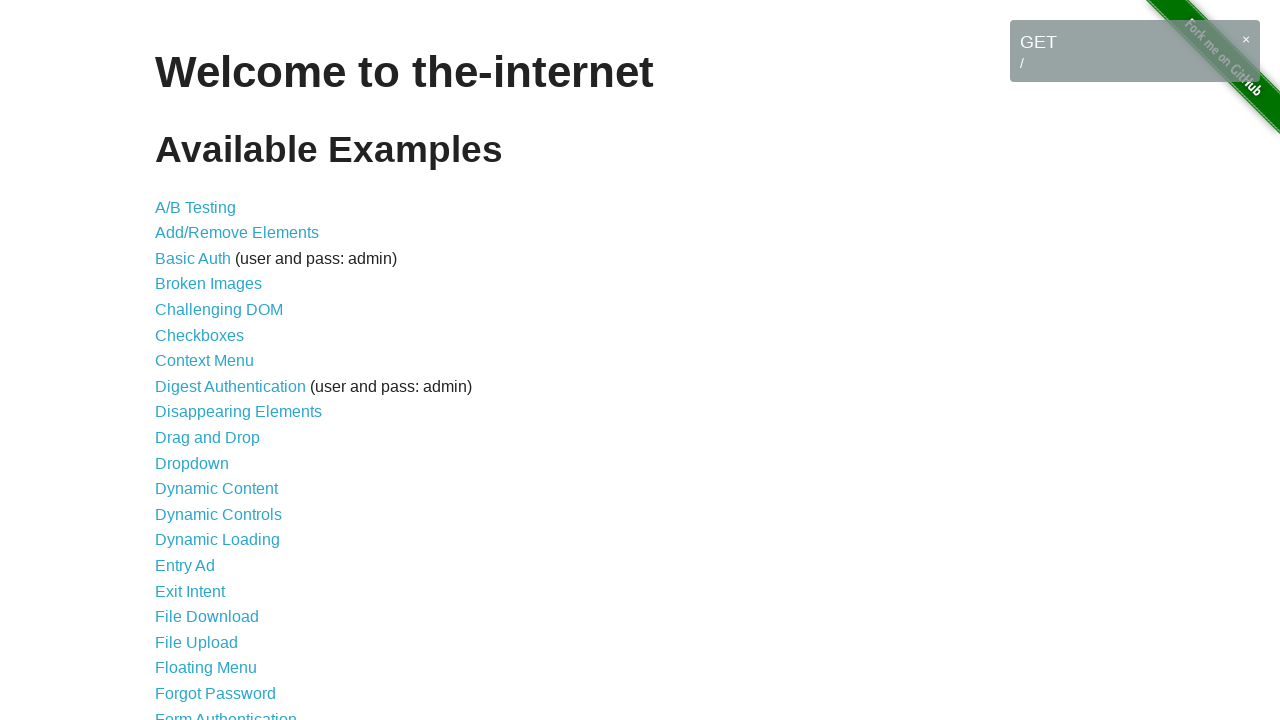

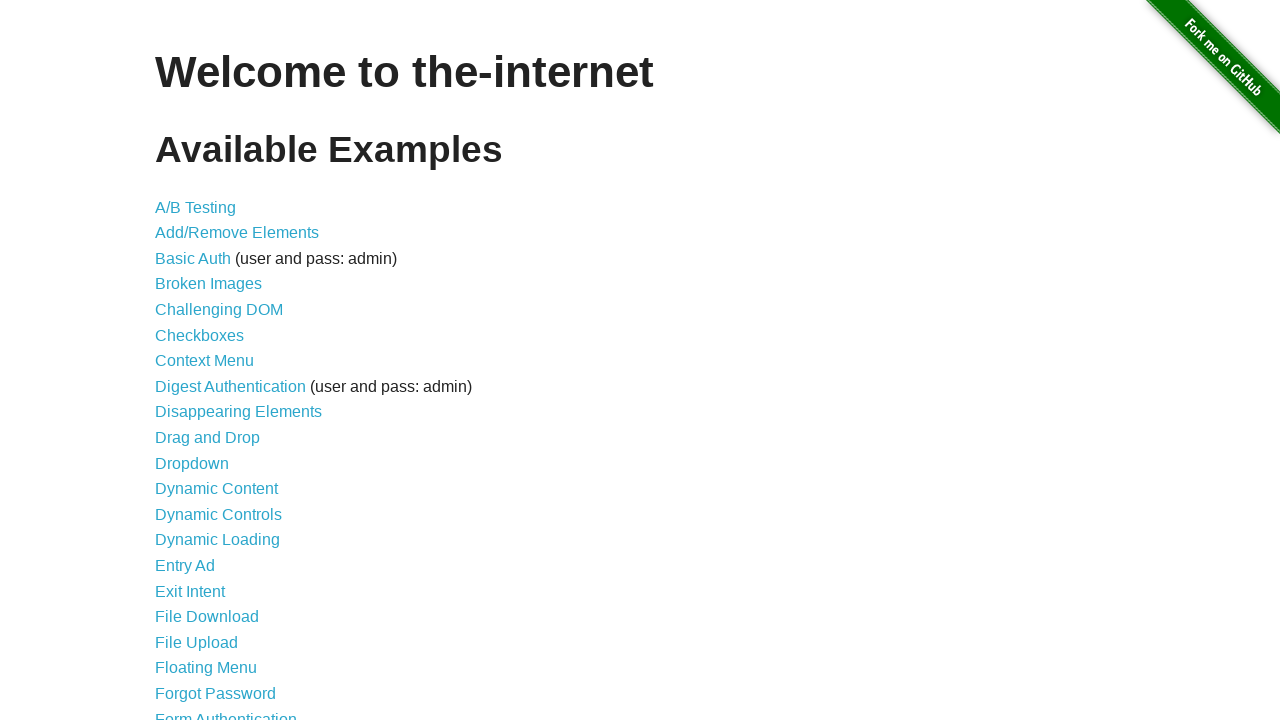